Tests that protected pages correctly block access when not logged in by navigating to various restricted URLs and verifying error messages are displayed

Starting URL: https://www.saucedemo.com/cart.html

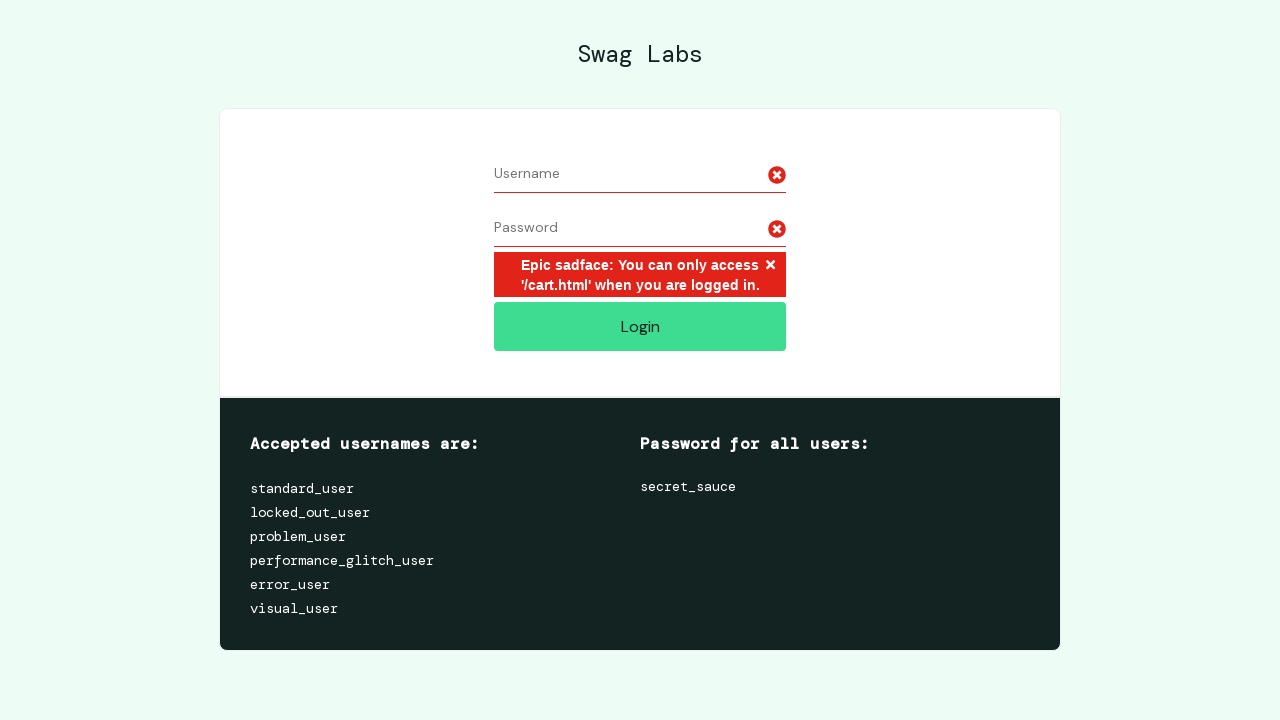

Waited for error message container to appear on cart page
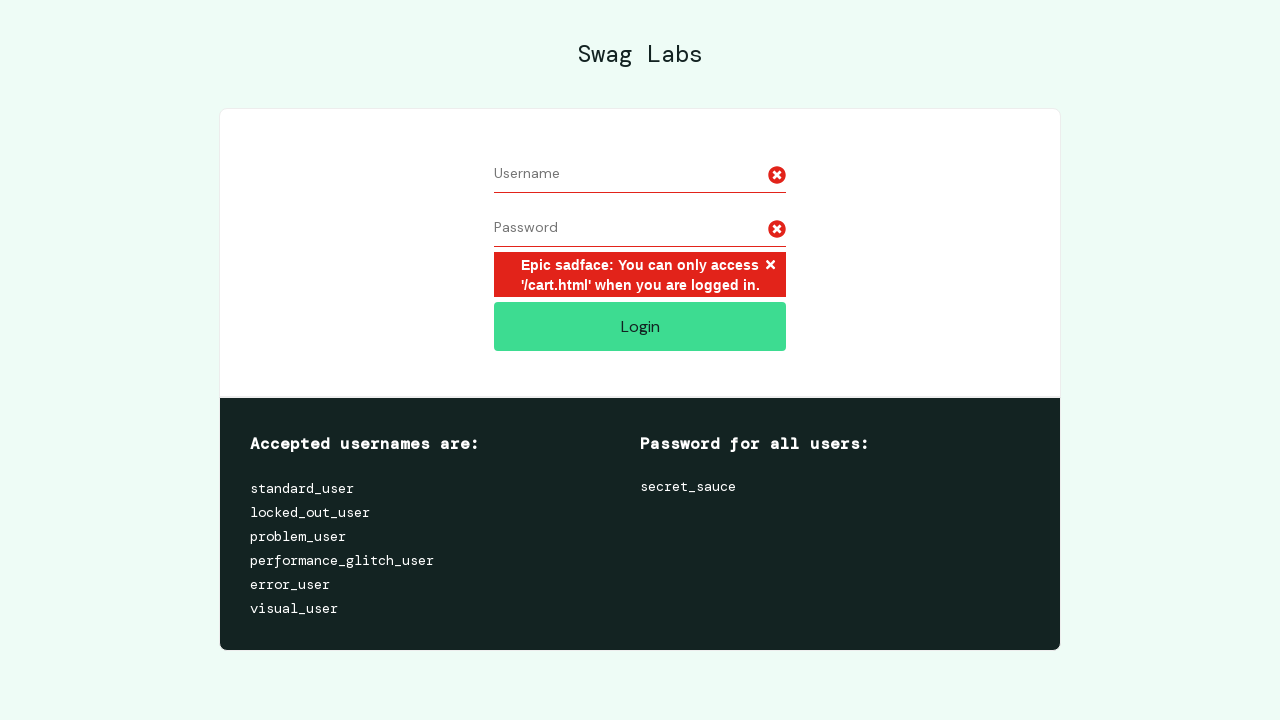

Retrieved error message text from cart page
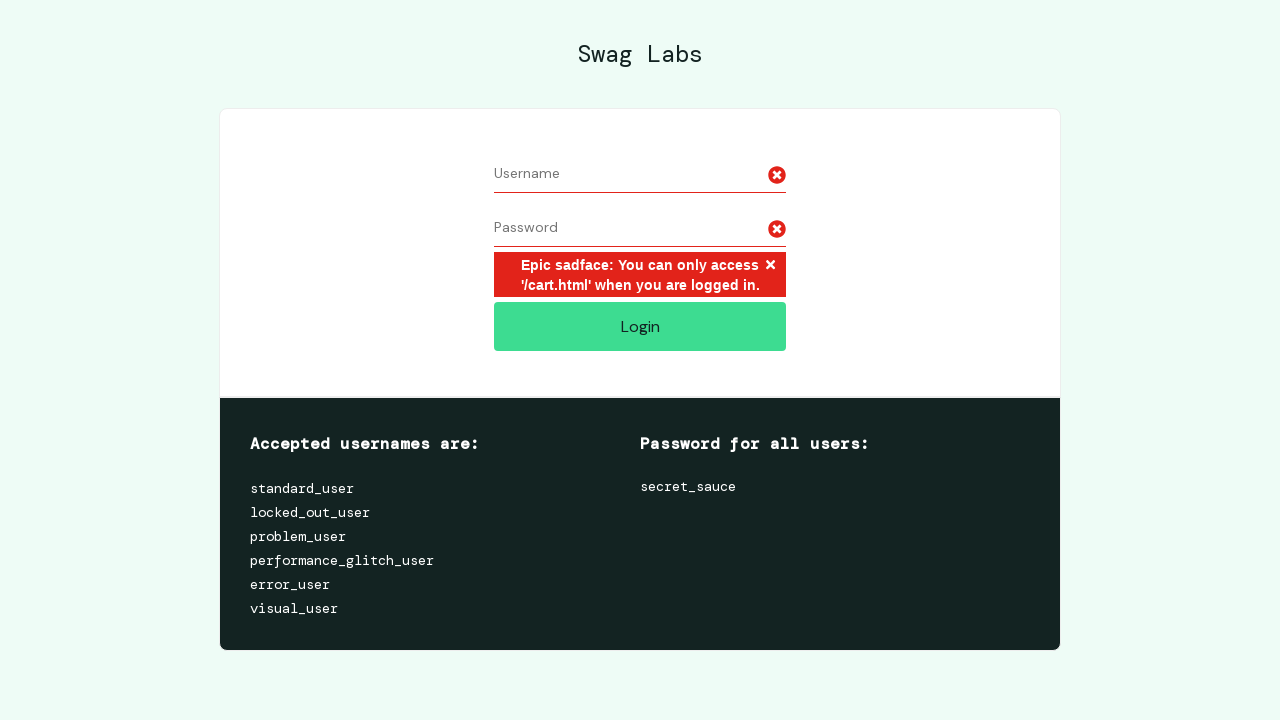

Verified cart page access blocked with correct error message
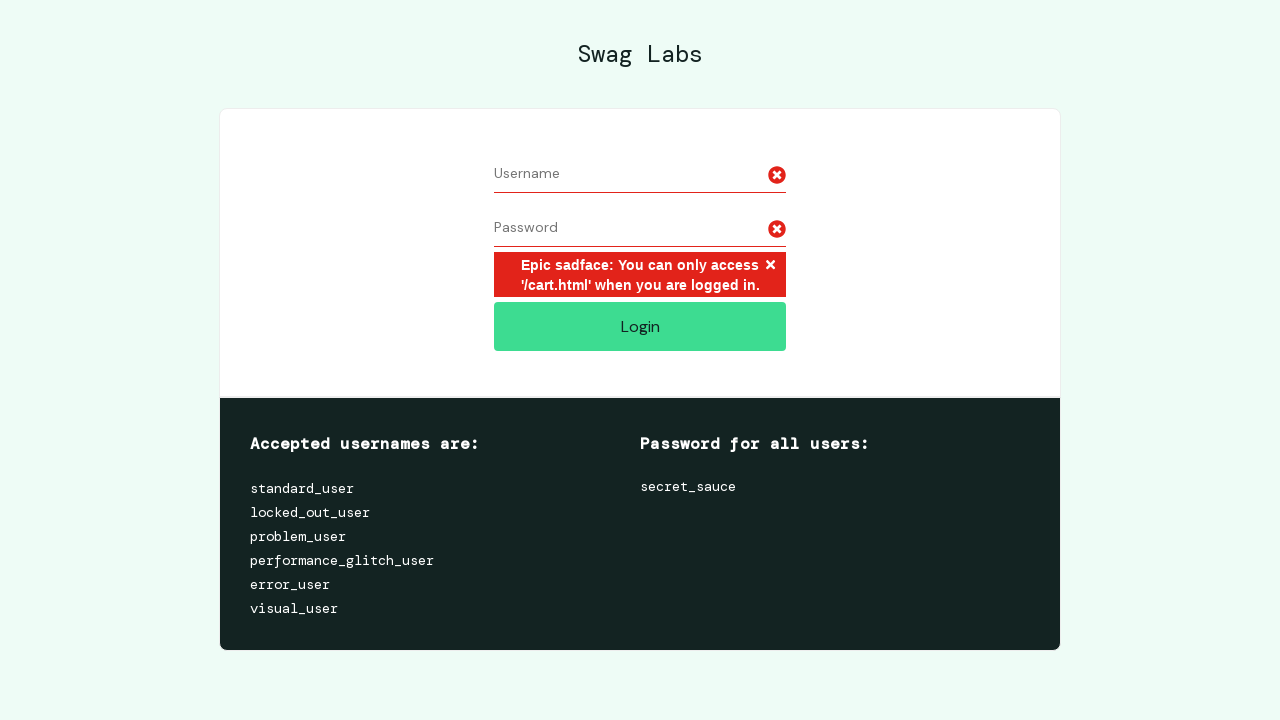

Navigated to inventory.html
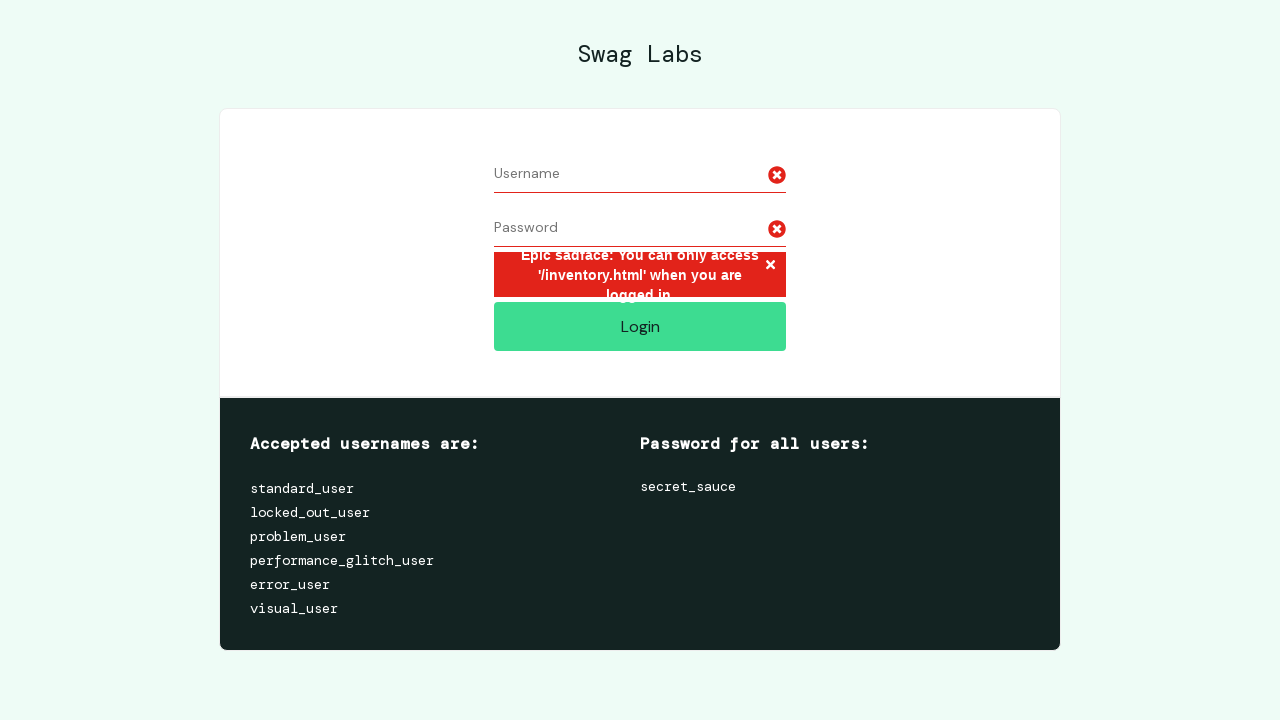

Waited for error message container to appear on inventory page
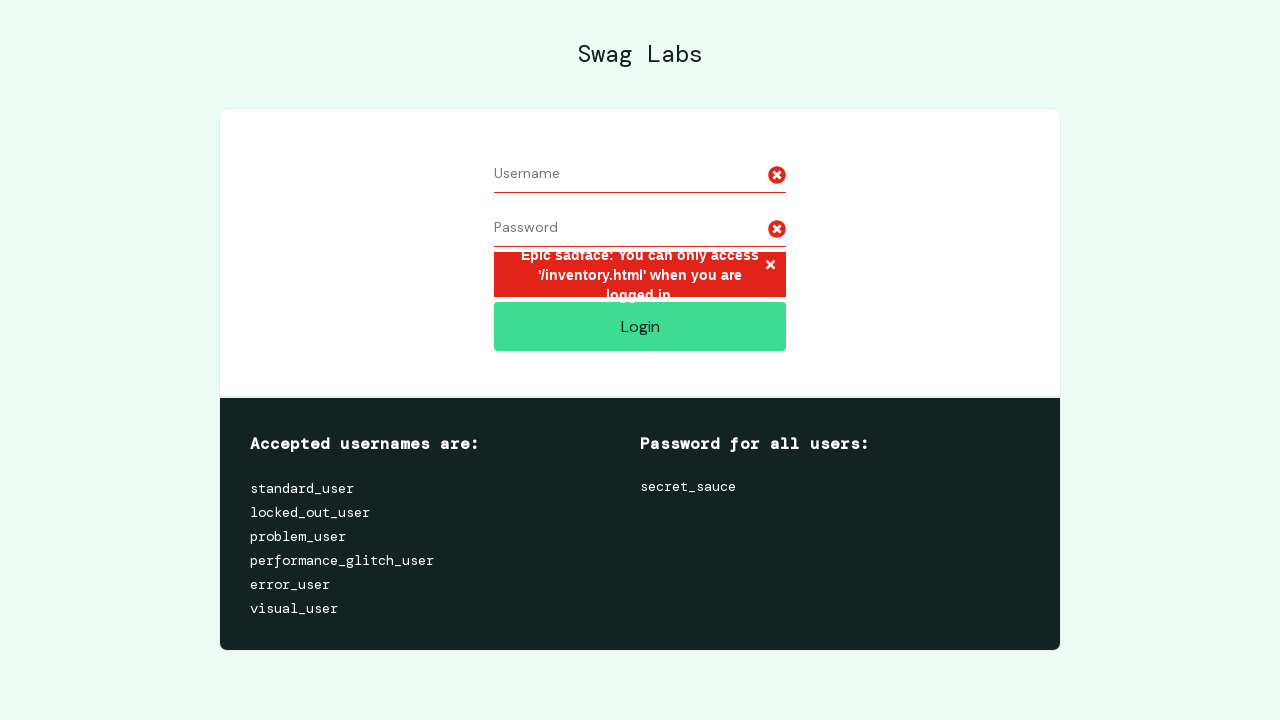

Retrieved error message text from inventory page
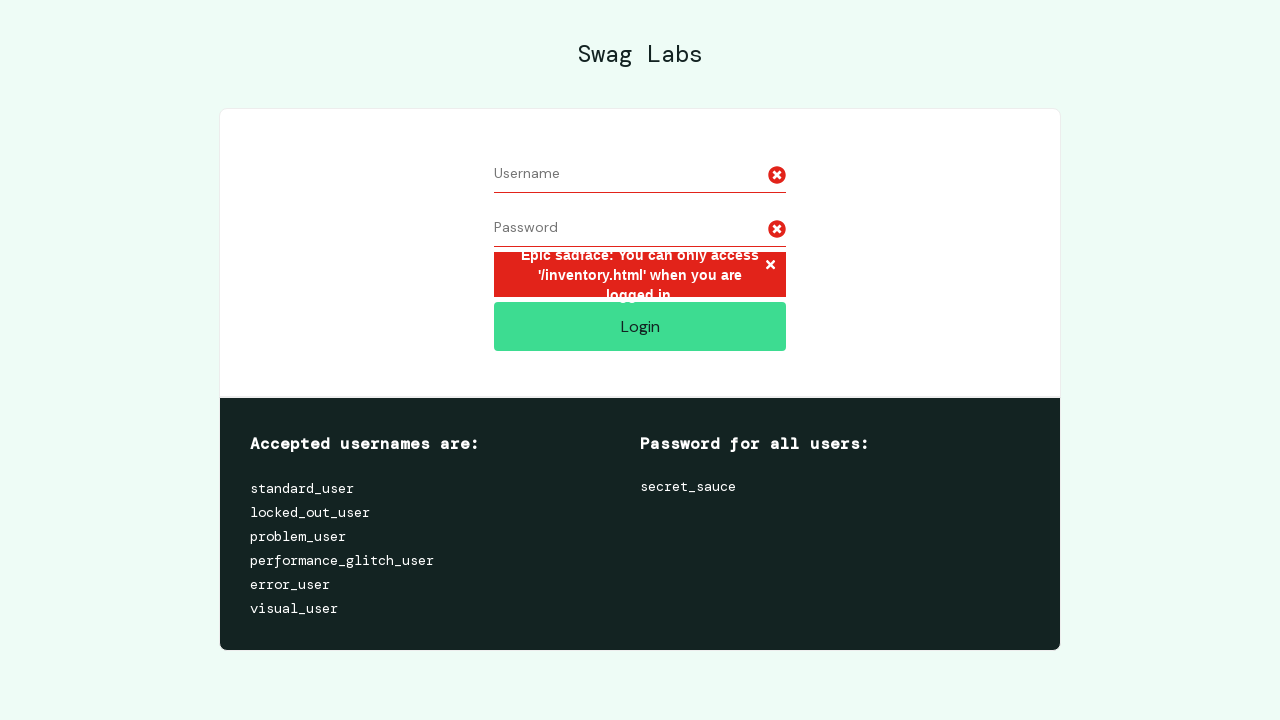

Verified inventory page access blocked with correct error message
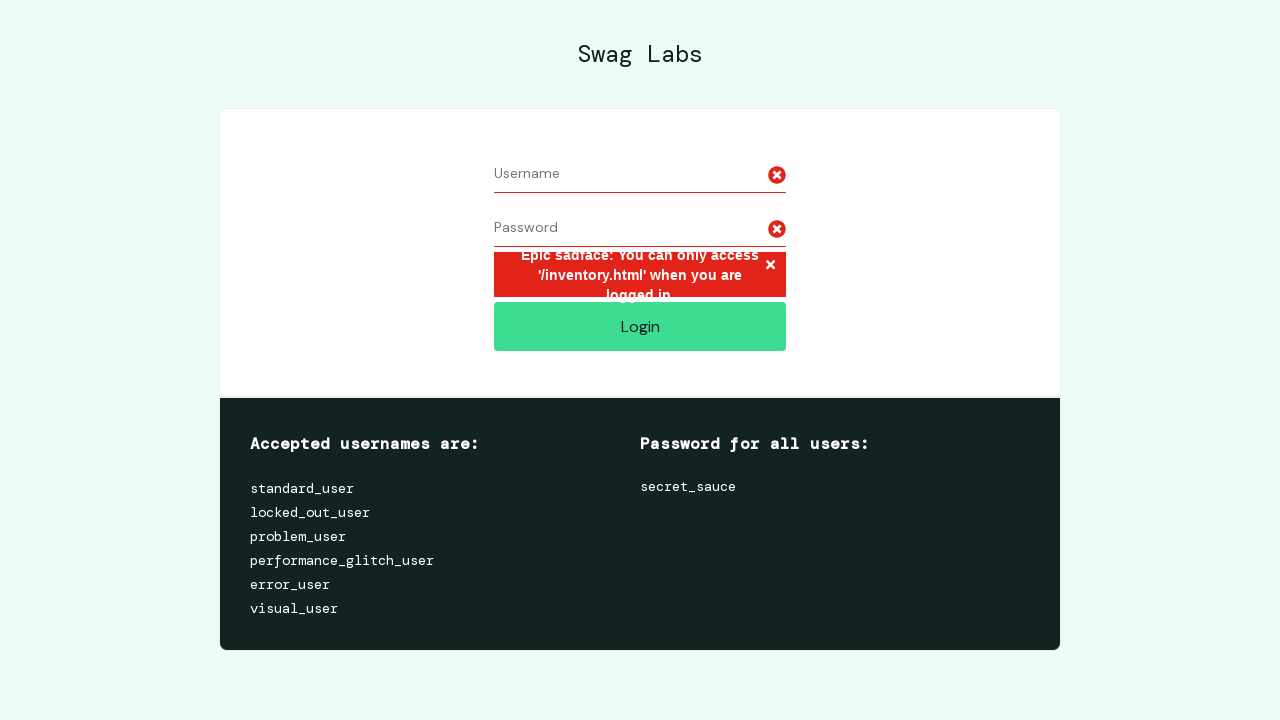

Navigated to checkout-step-one.html
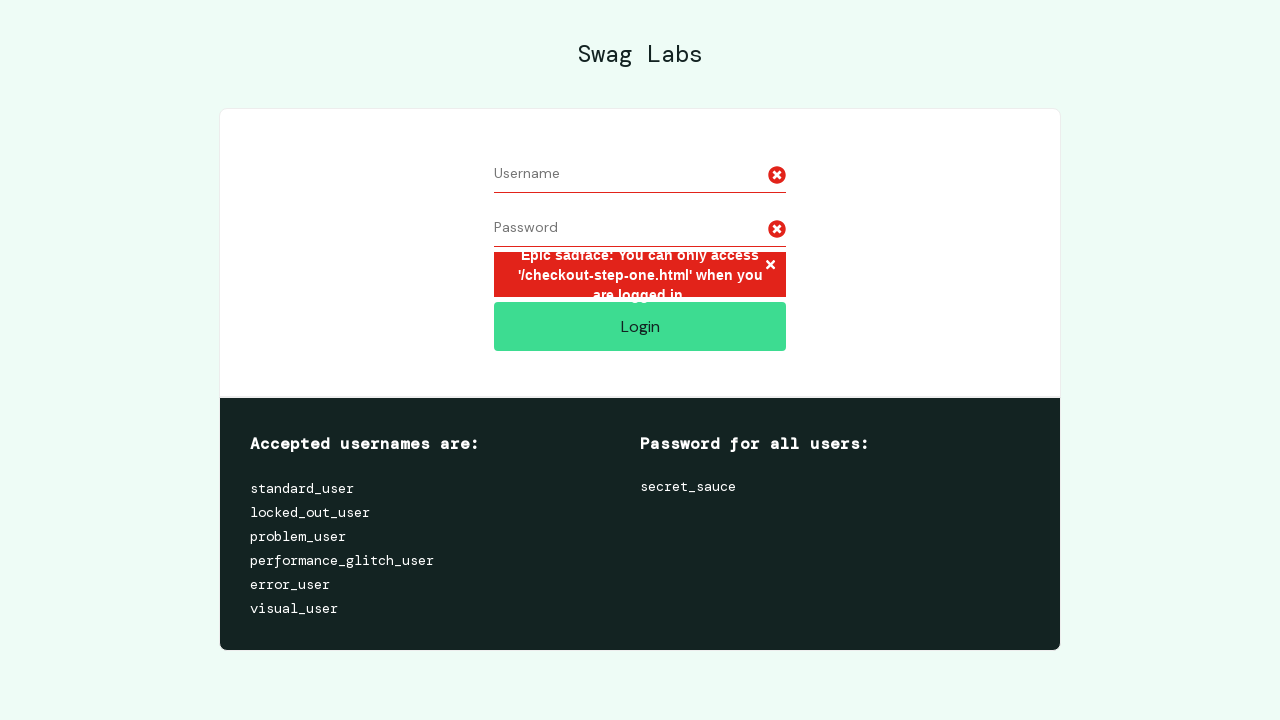

Waited for error message container to appear on checkout step one page
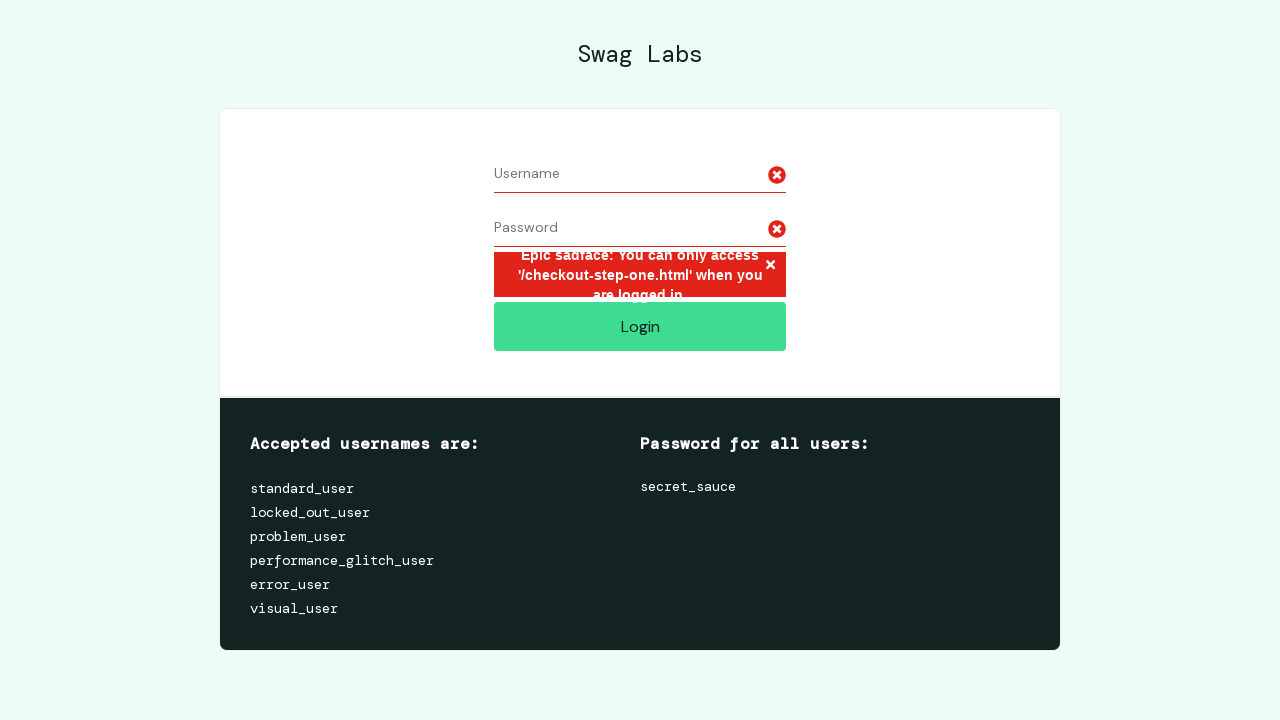

Retrieved error message text from checkout step one page
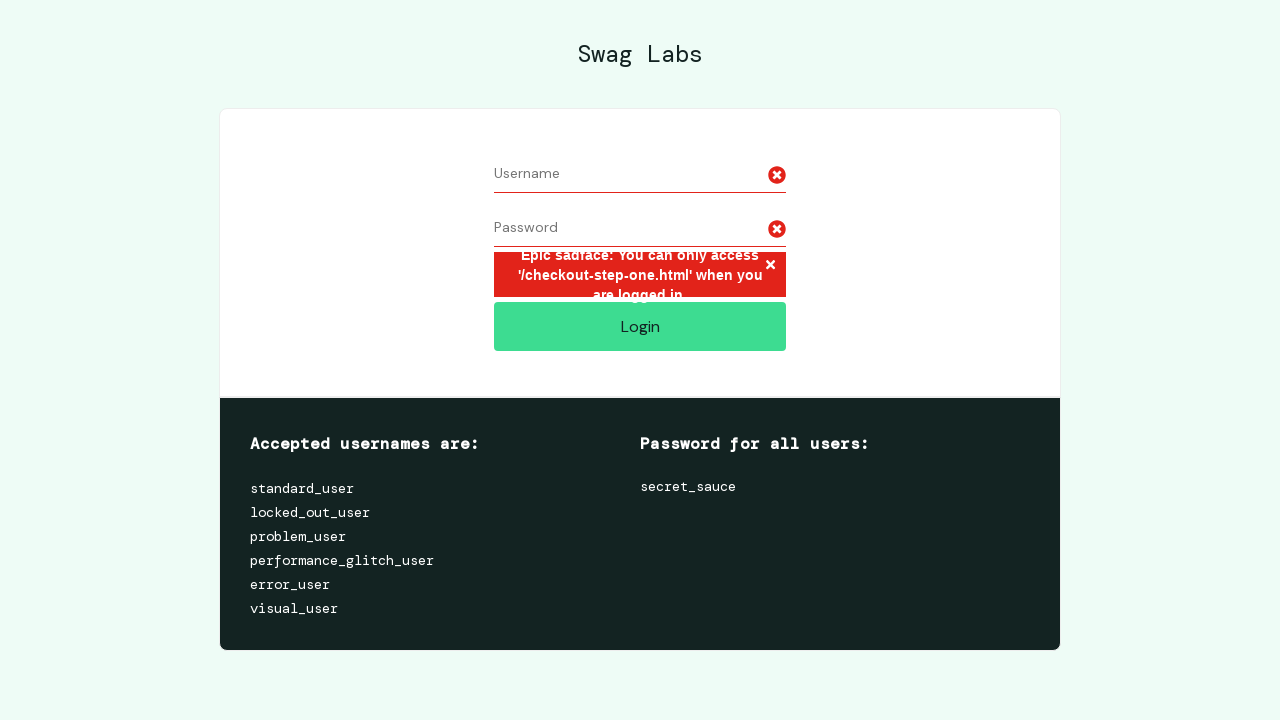

Verified checkout step one page access blocked with correct error message
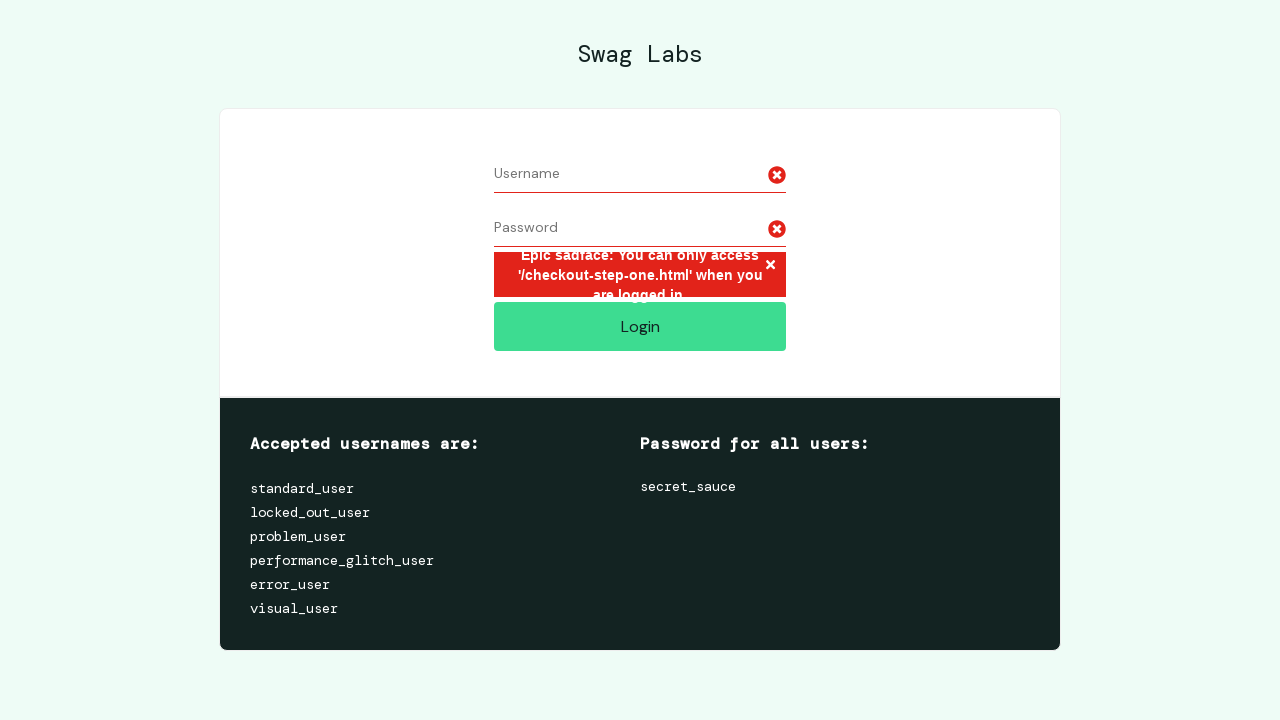

Navigated to checkout-step-two.html
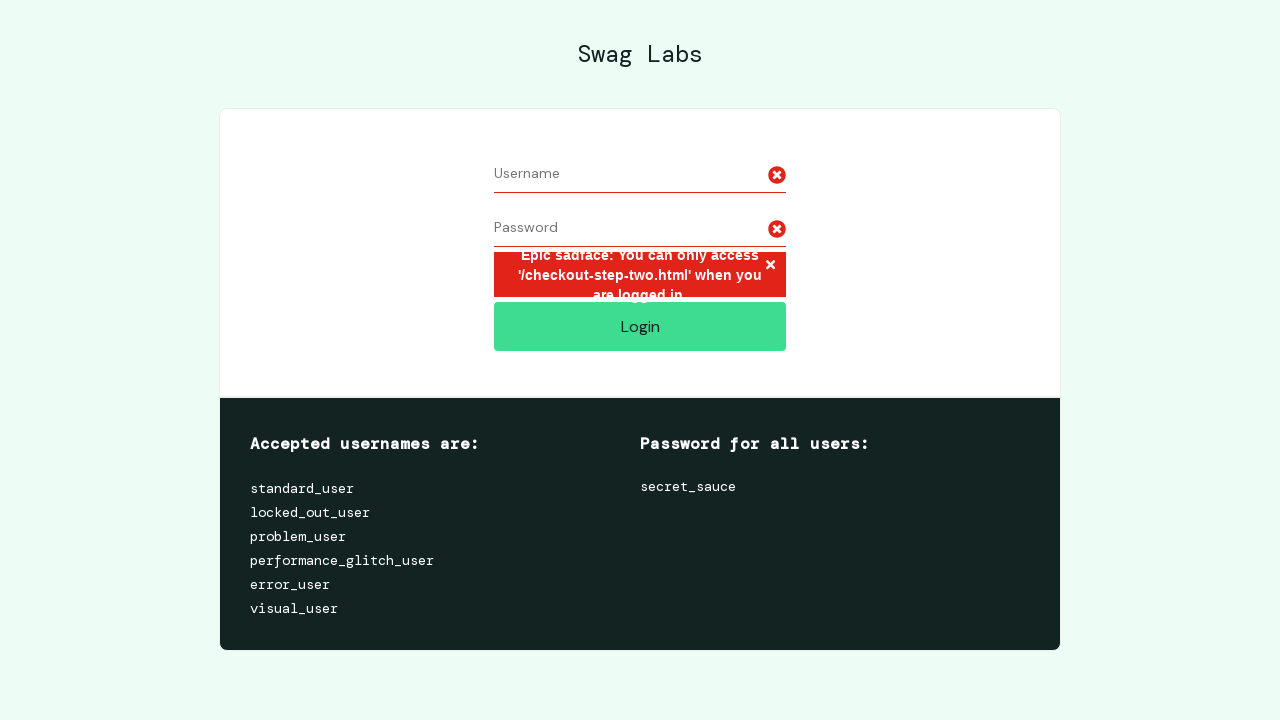

Waited for error message container to appear on checkout step two page
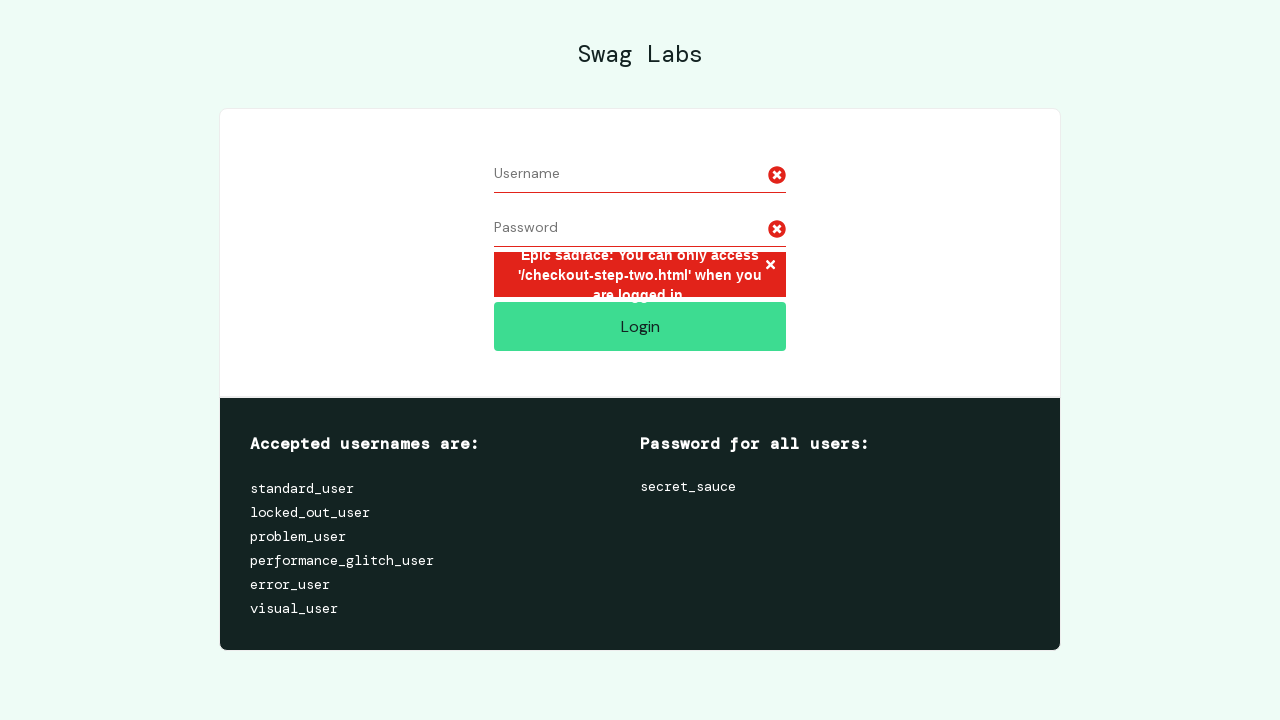

Retrieved error message text from checkout step two page
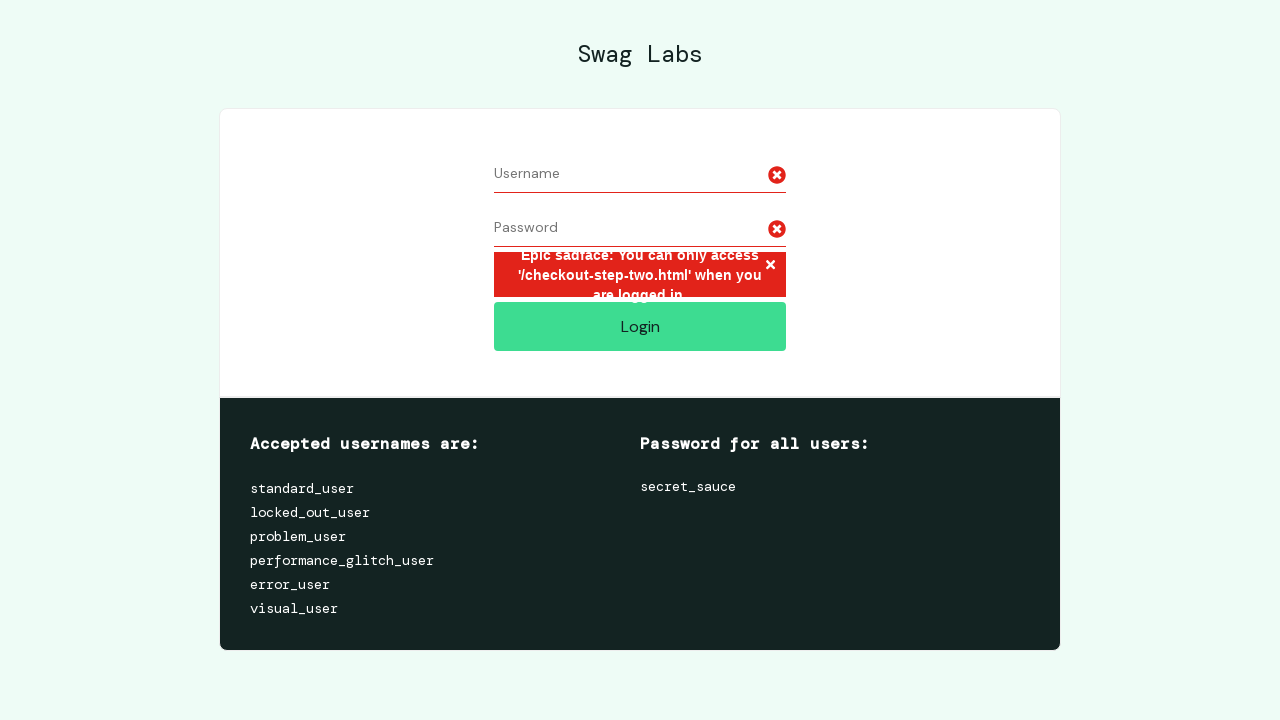

Verified checkout step two page access blocked with correct error message
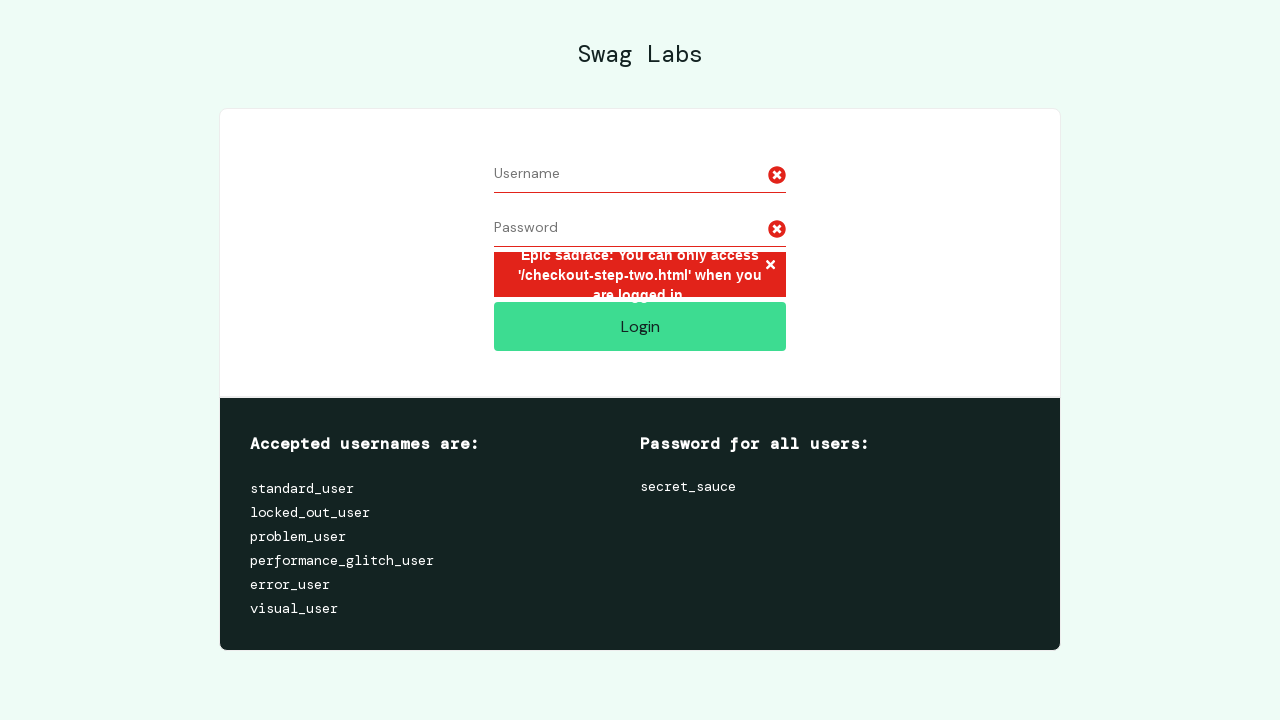

Navigated to checkout-complete.html
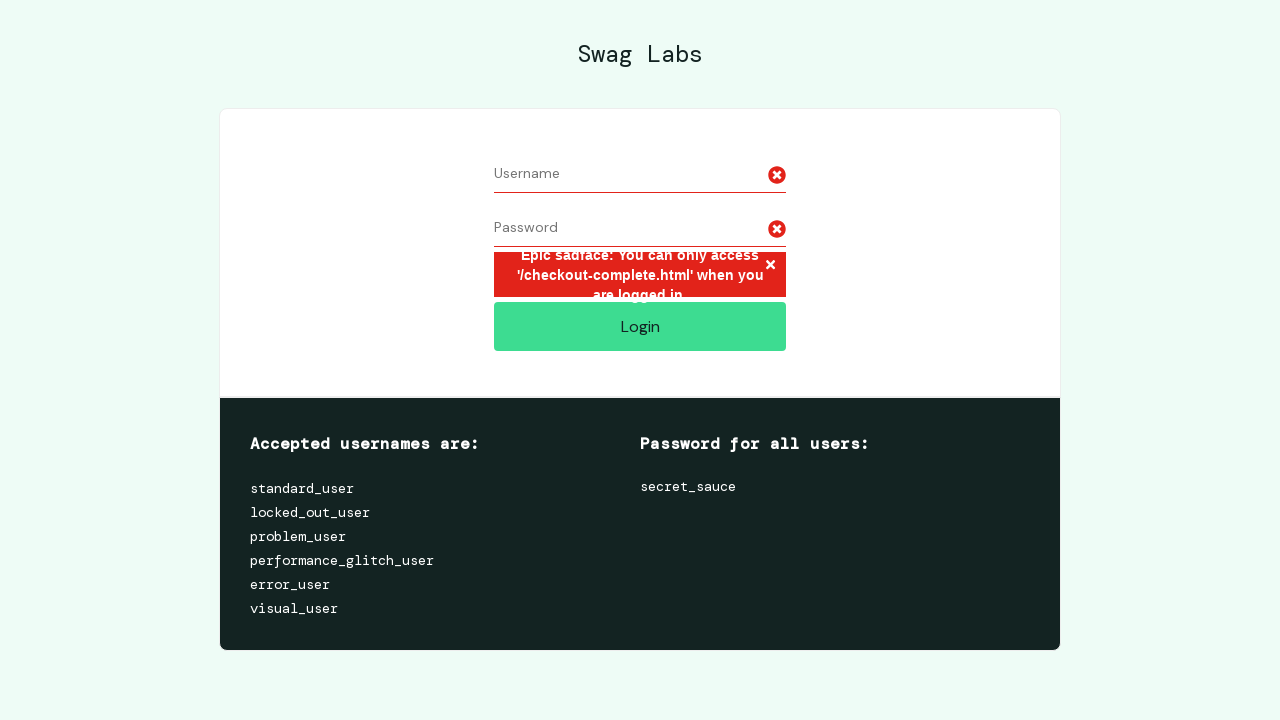

Waited for error message container to appear on checkout complete page
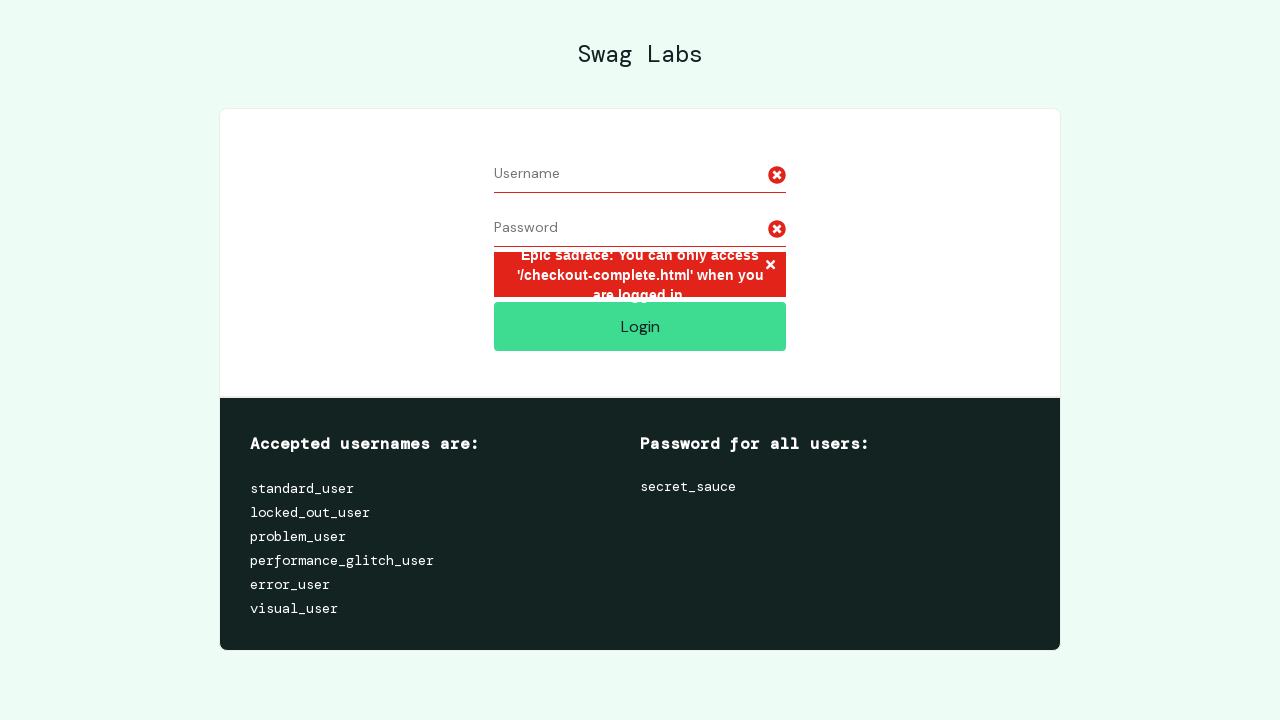

Retrieved error message text from checkout complete page
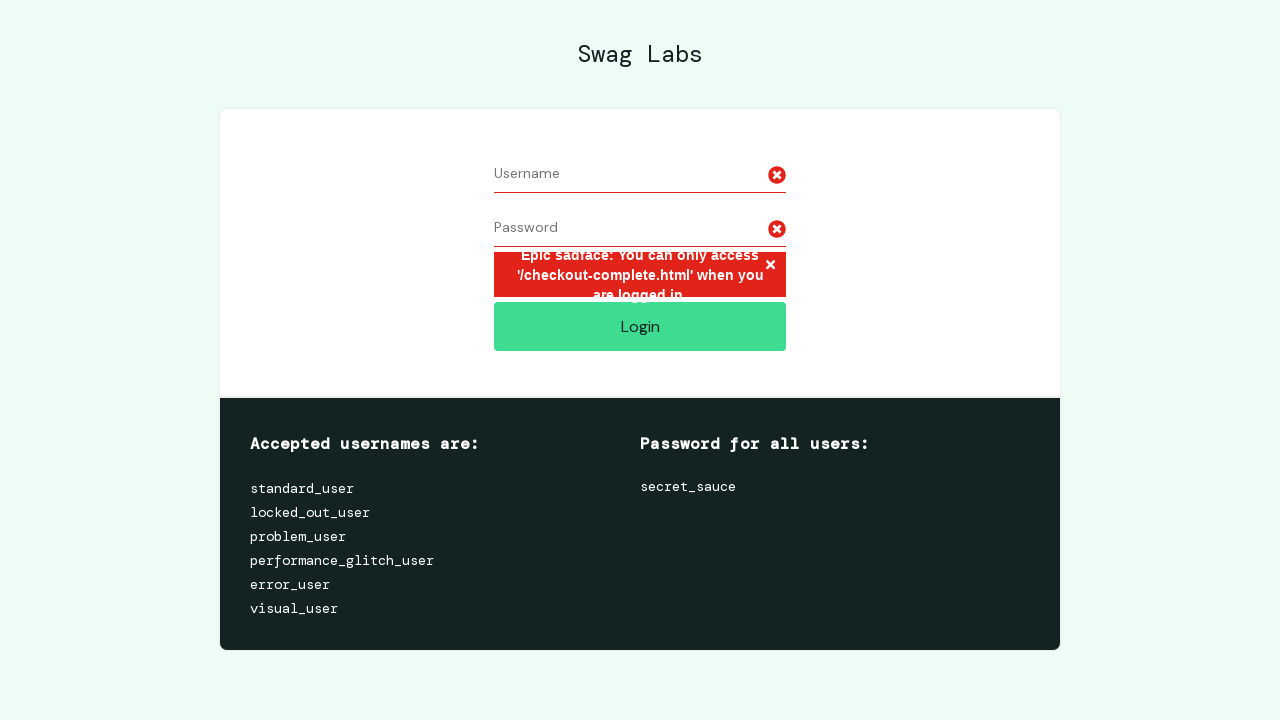

Verified checkout complete page access blocked with correct error message
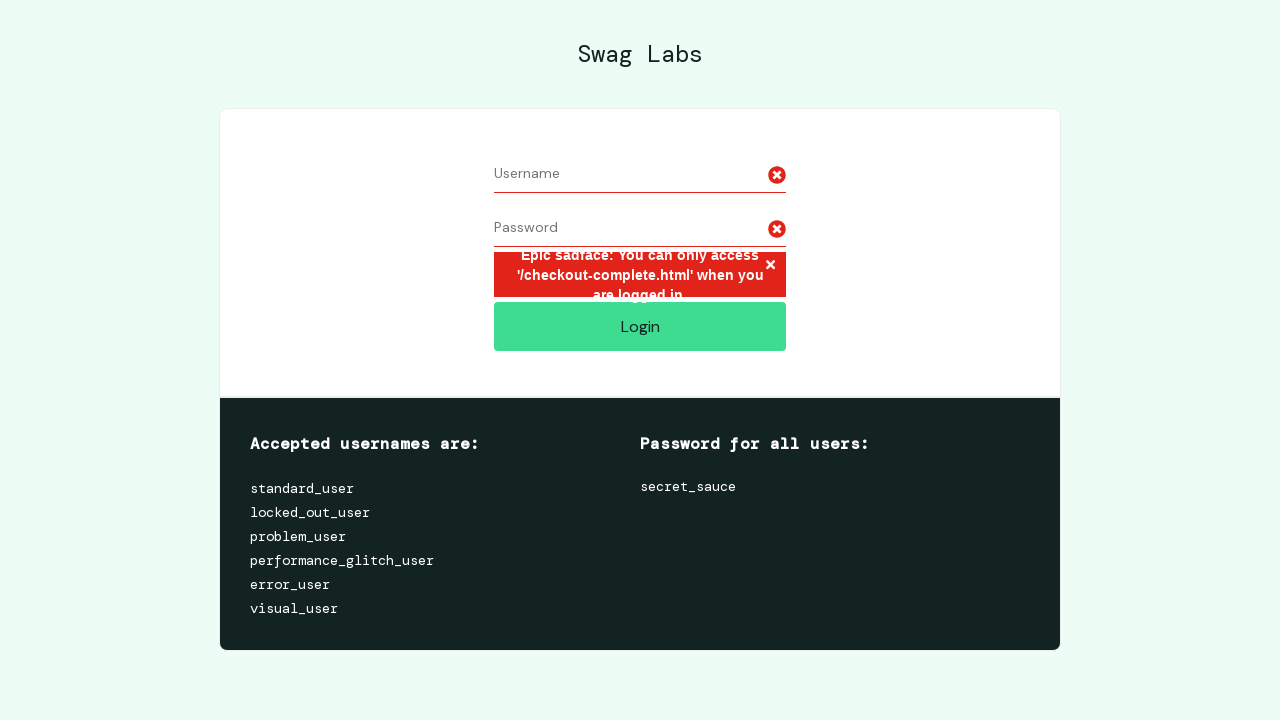

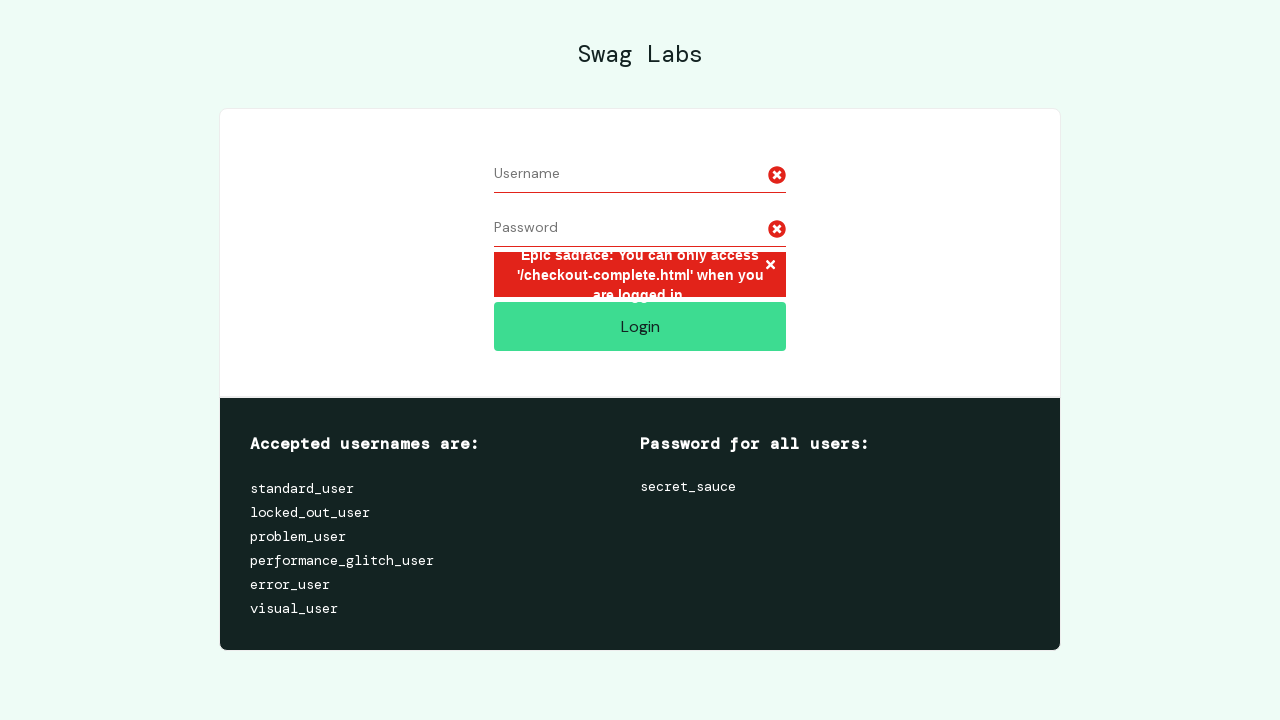